Tests registration form validation by entering mismatched passwords and verifying the confirm password error message

Starting URL: https://alada.vn/tai-khoan/dang-ky.html

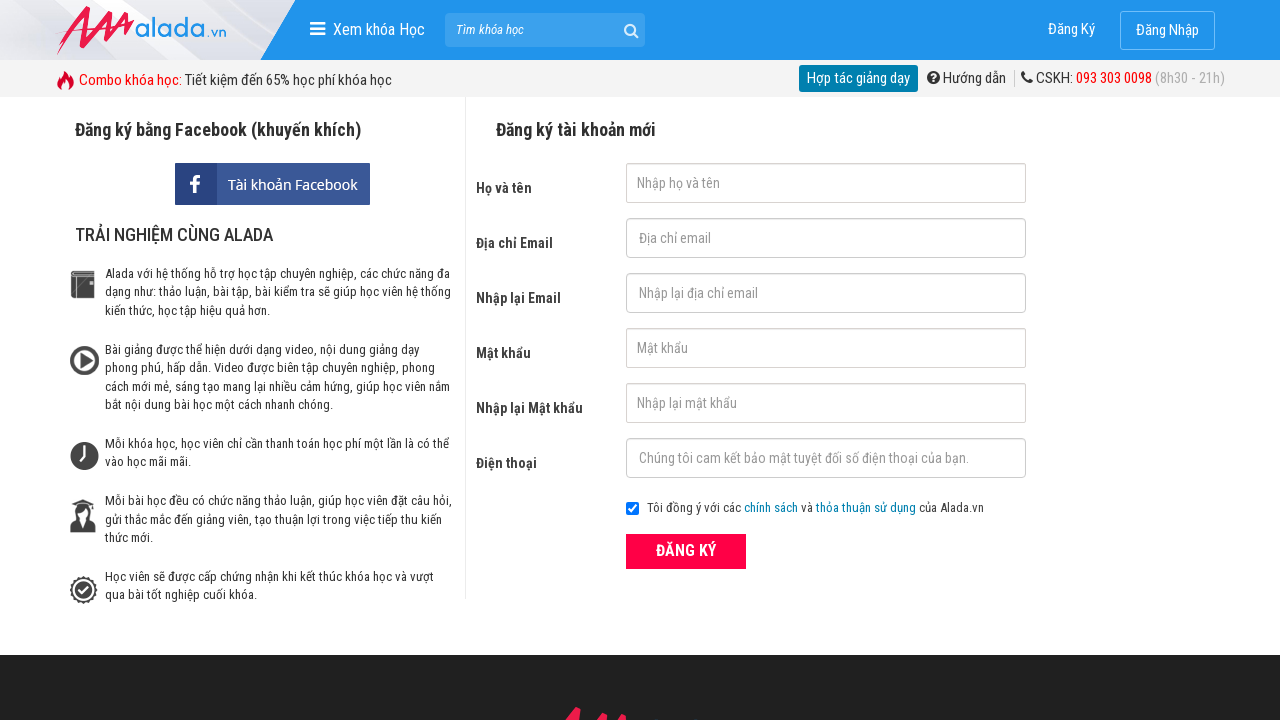

Filled firstname field with 'Thu' on #txtFirstname
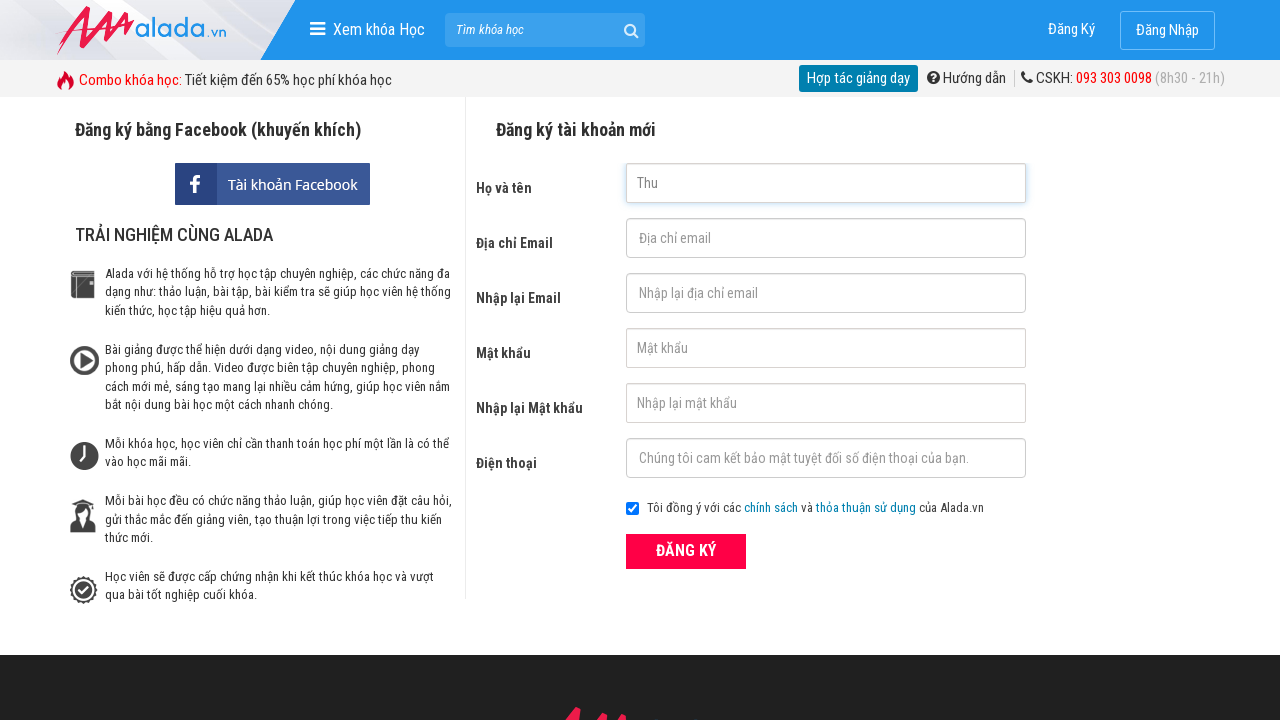

Filled email field with 'thu@yopmail.com' on #txtEmail
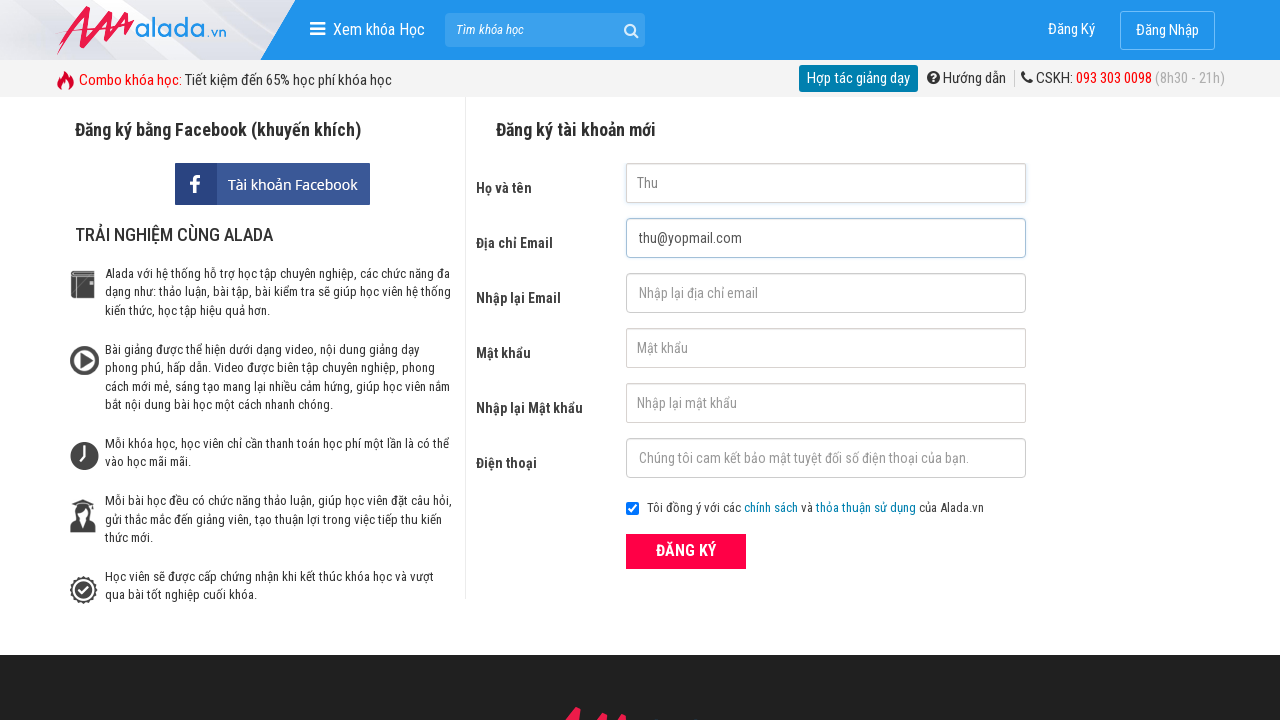

Filled confirm email field with 'thu@yopmail.com' on #txtCEmail
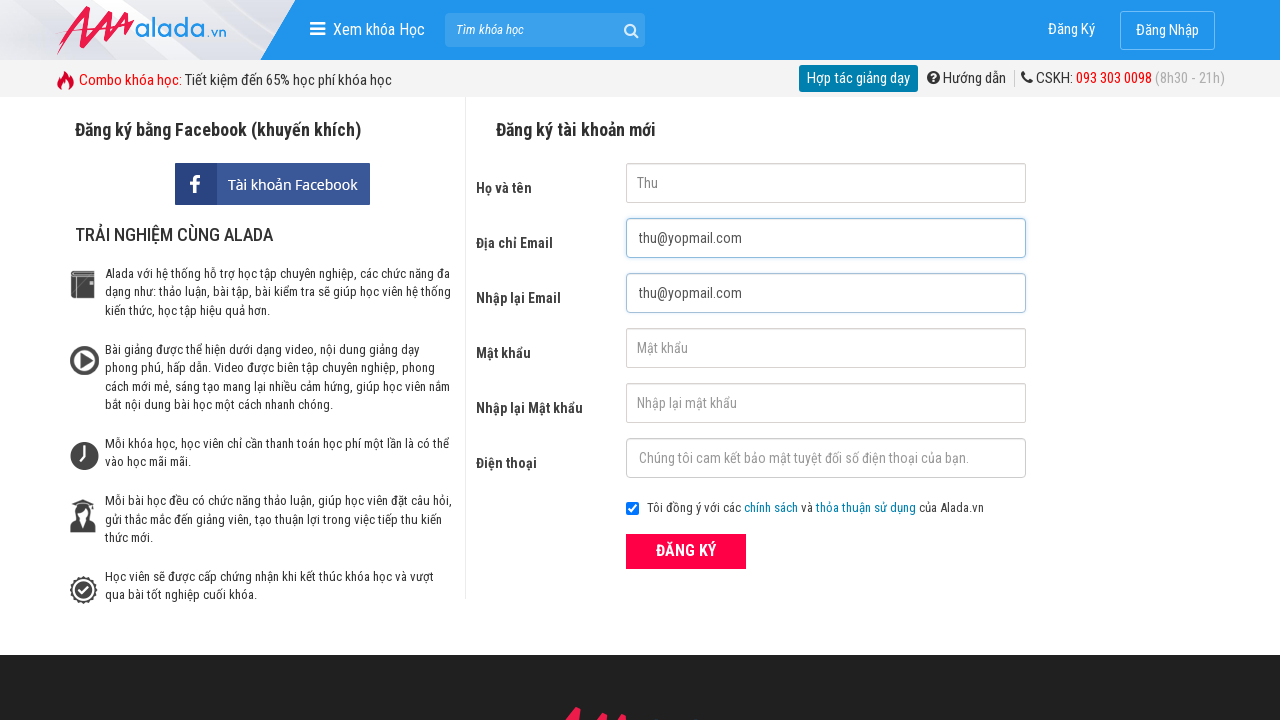

Filled password field with '123456' on #txtPassword
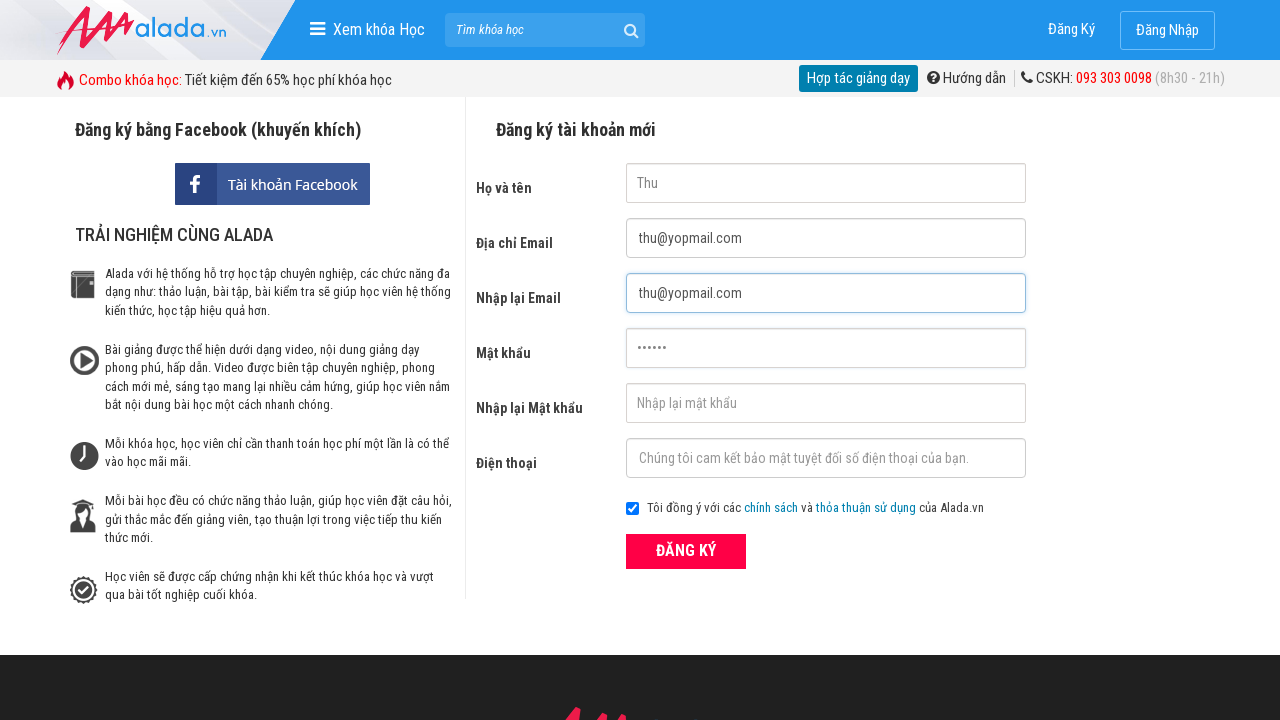

Filled confirm password field with '1234567' (mismatched password) on #txtCPassword
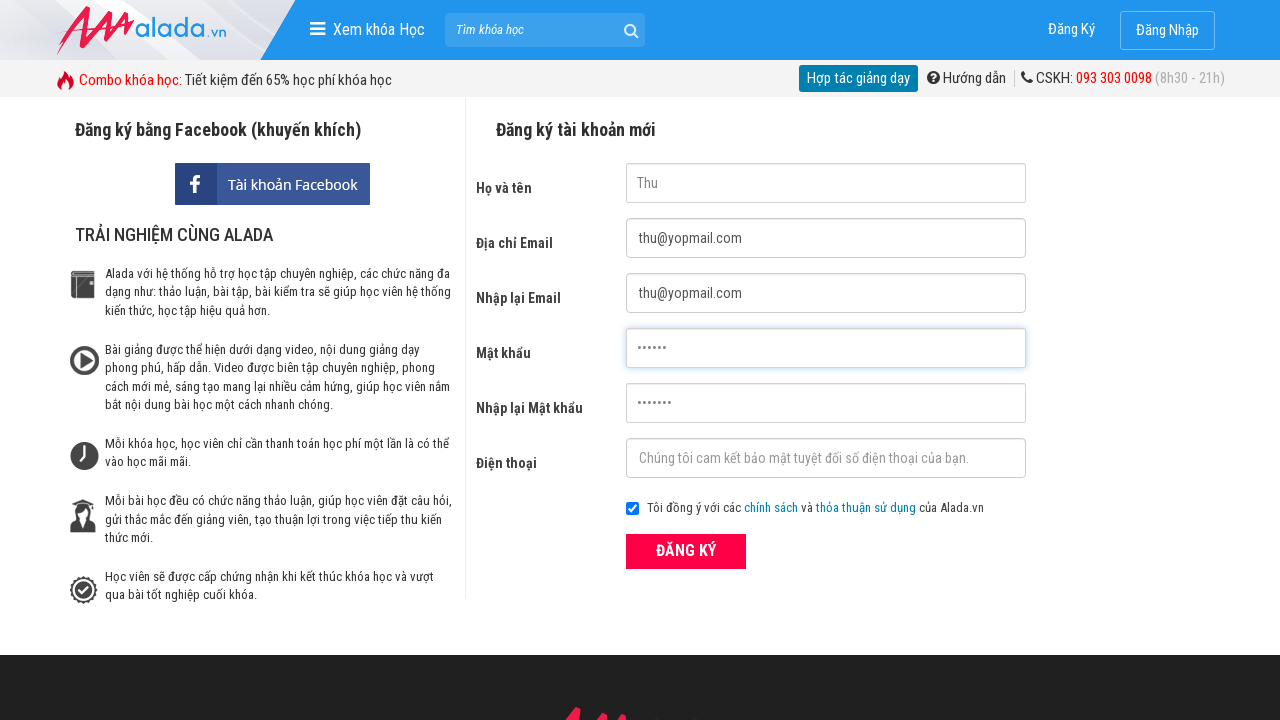

Filled phone field with '0123456789' on #txtPhone
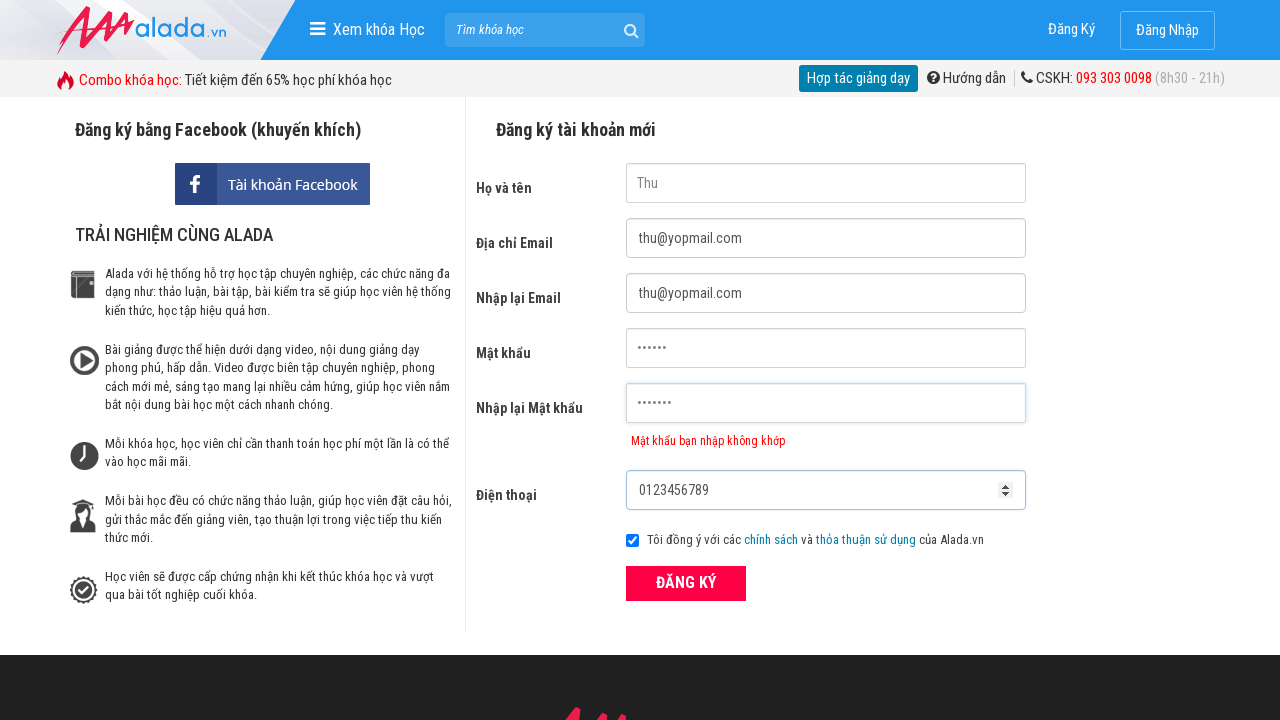

Clicked the ĐĂNG KÝ (Register) button at (686, 583) on xpath=//button[@type='submit' and text()='ĐĂNG KÝ']
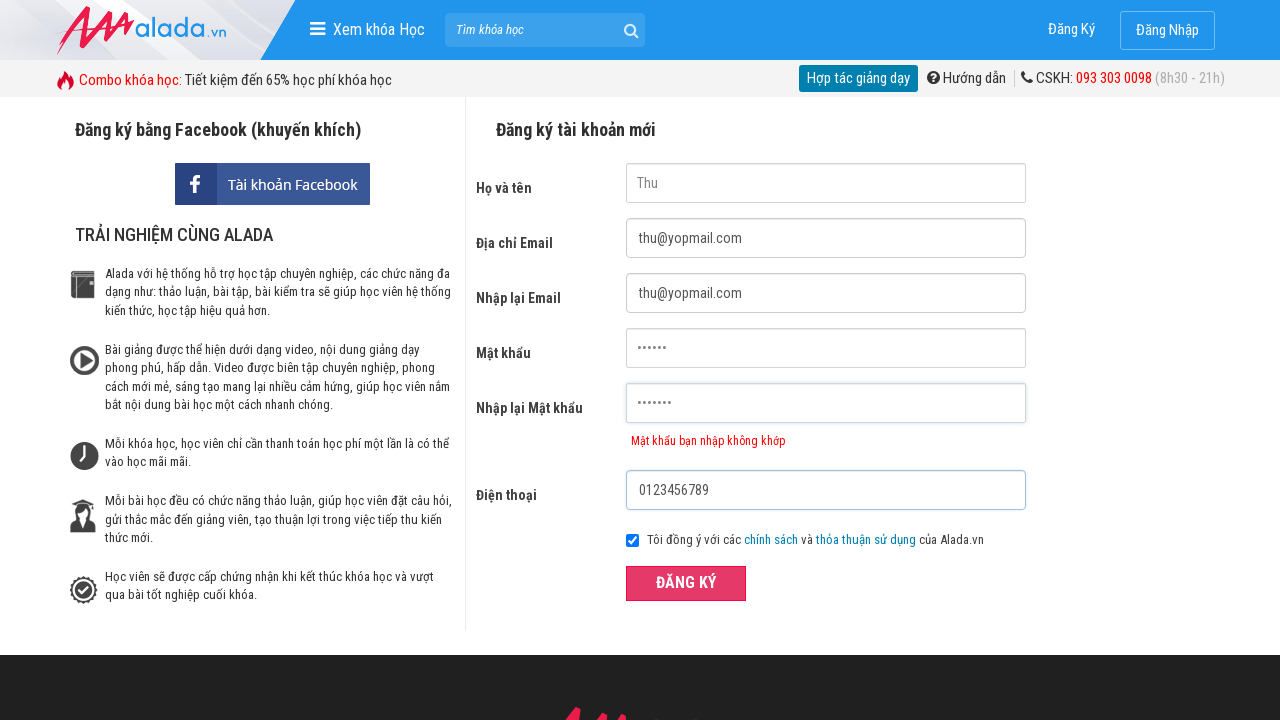

Confirm password error message appeared, validating mismatched password error
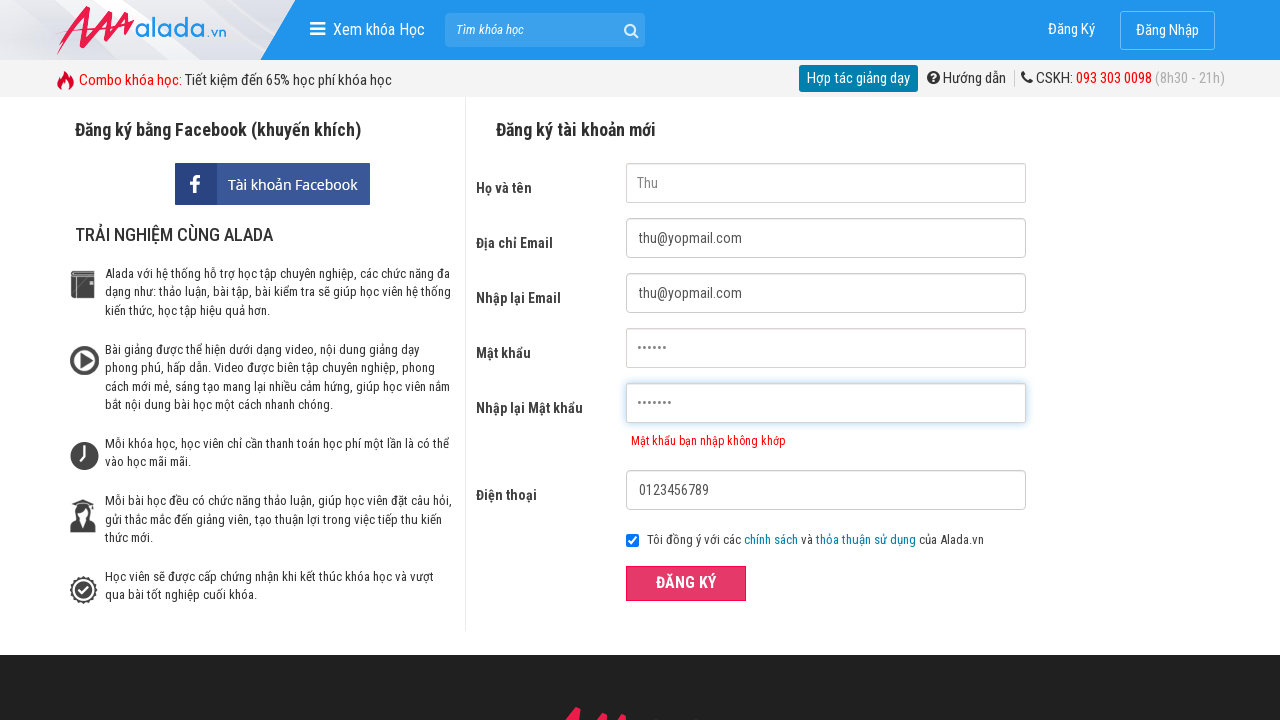

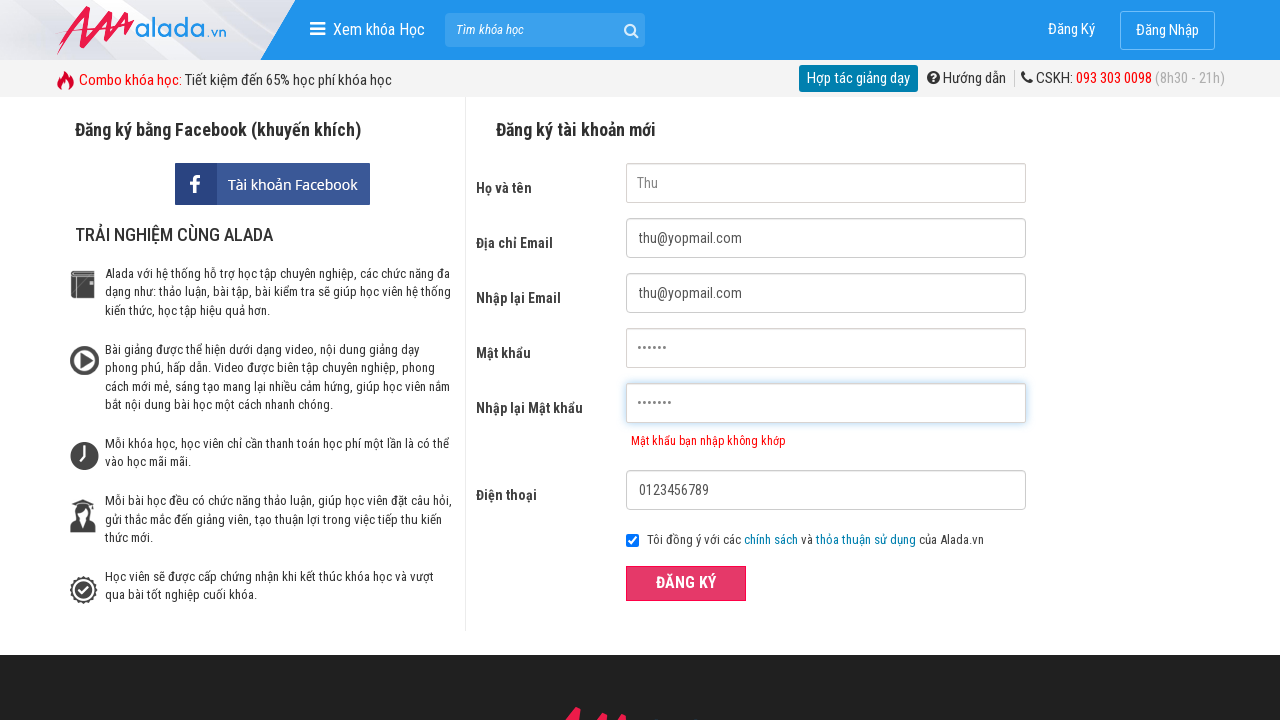